Navigates to a practice page and clicks on the Sign In link using explicit wait

Starting URL: https://courses.letskodeit.com/practice

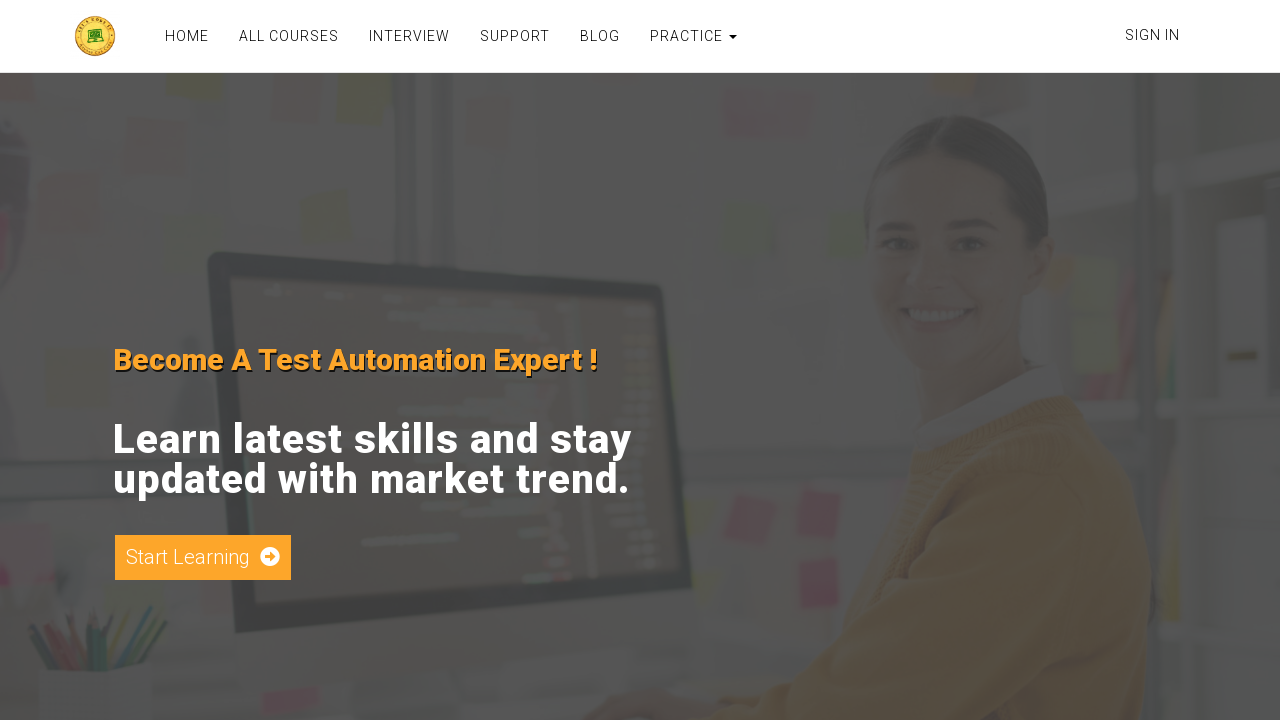

Navigated to practice page at https://courses.letskodeit.com/practice
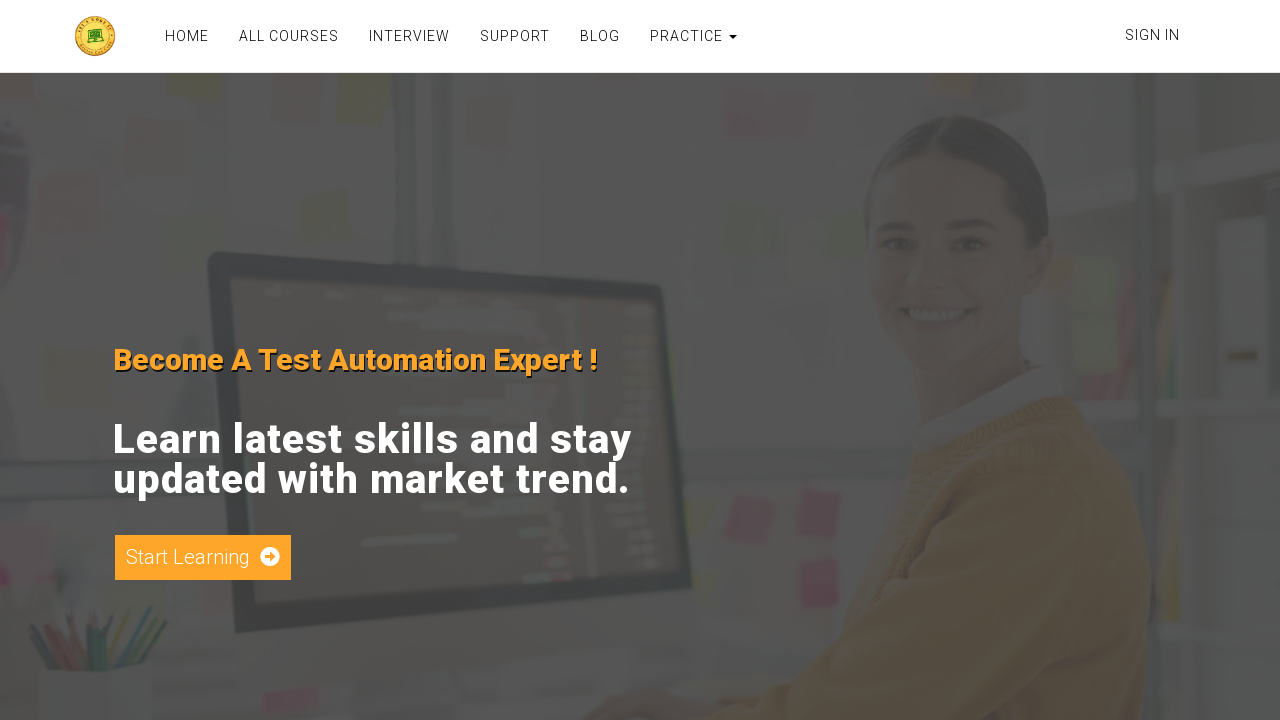

Sign In link became visible on the page
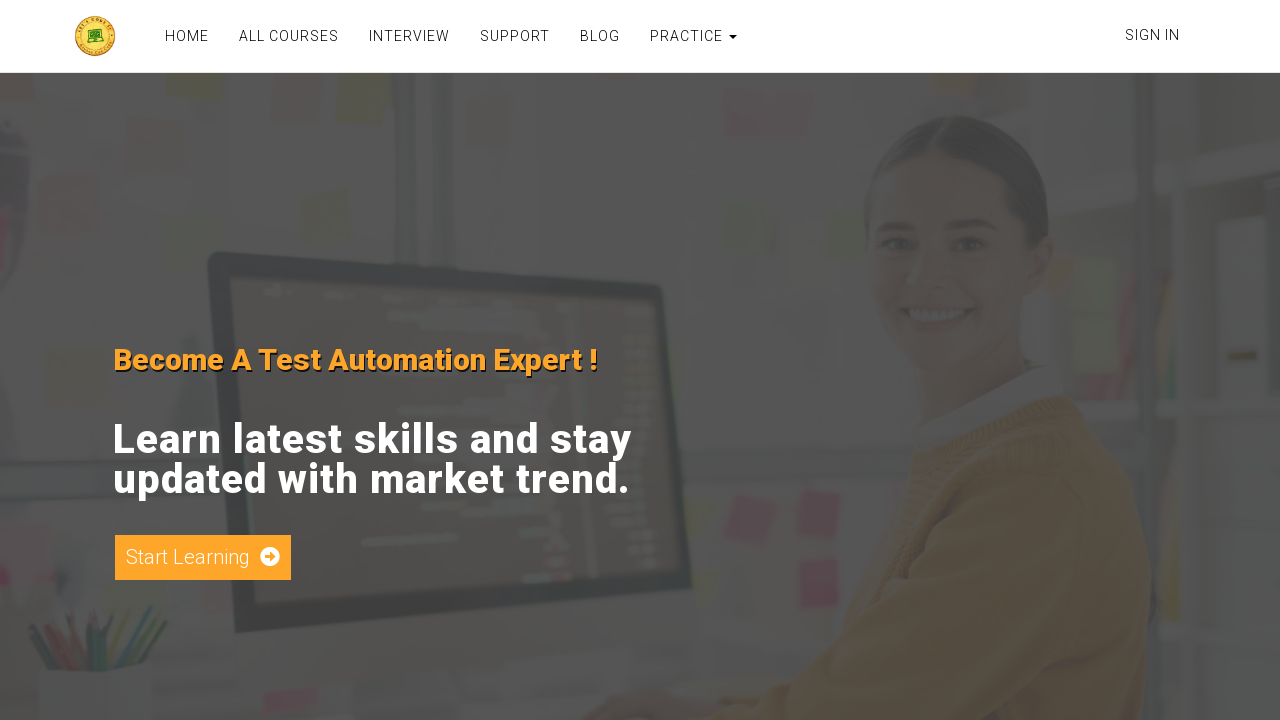

Clicked the Sign In link using explicit wait at (1152, 35) on xpath=//a[contains(text(),'Sign In')]
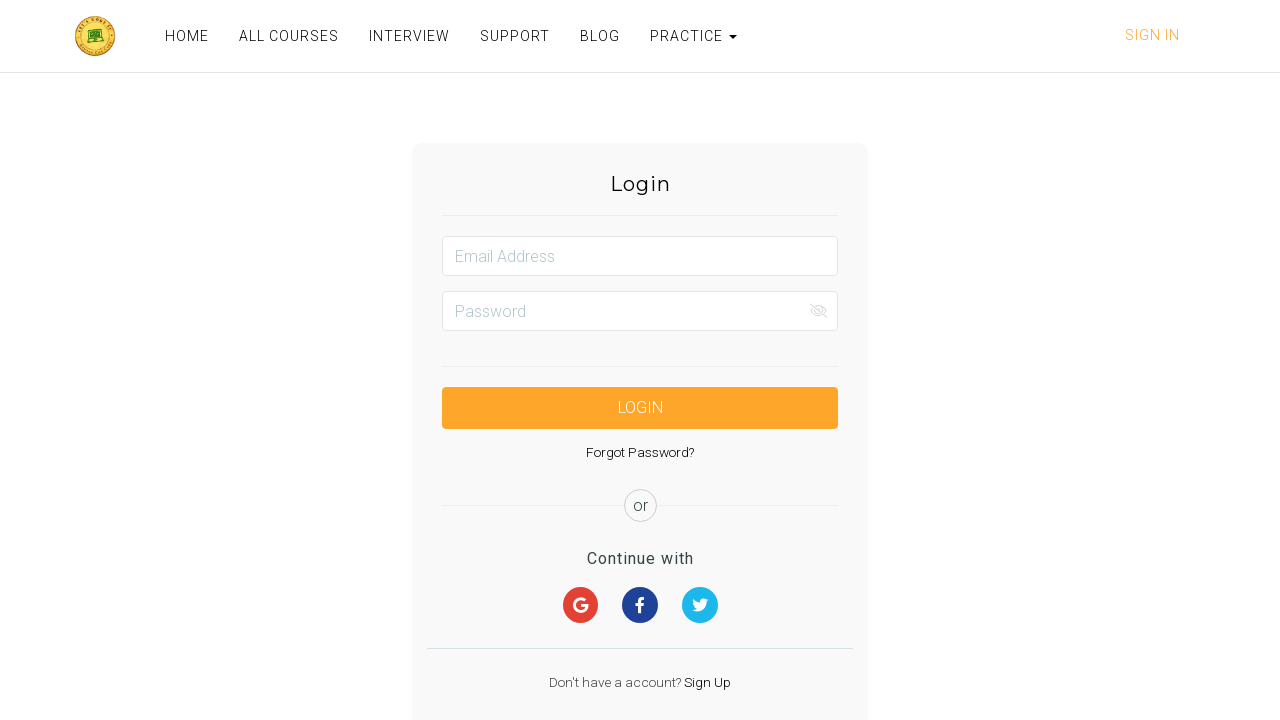

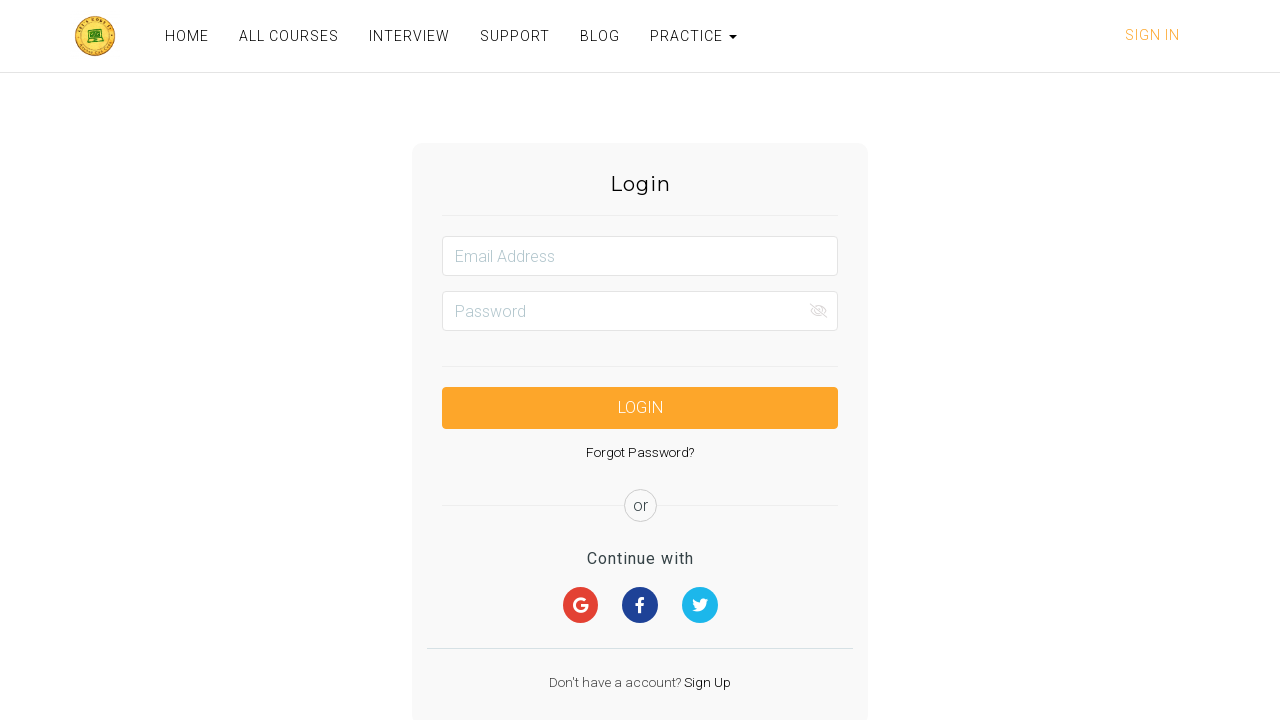